Tests checkbox functionality by navigating to checkboxes page and ensuring both checkboxes are selected

Starting URL: https://the-internet.herokuapp.com/

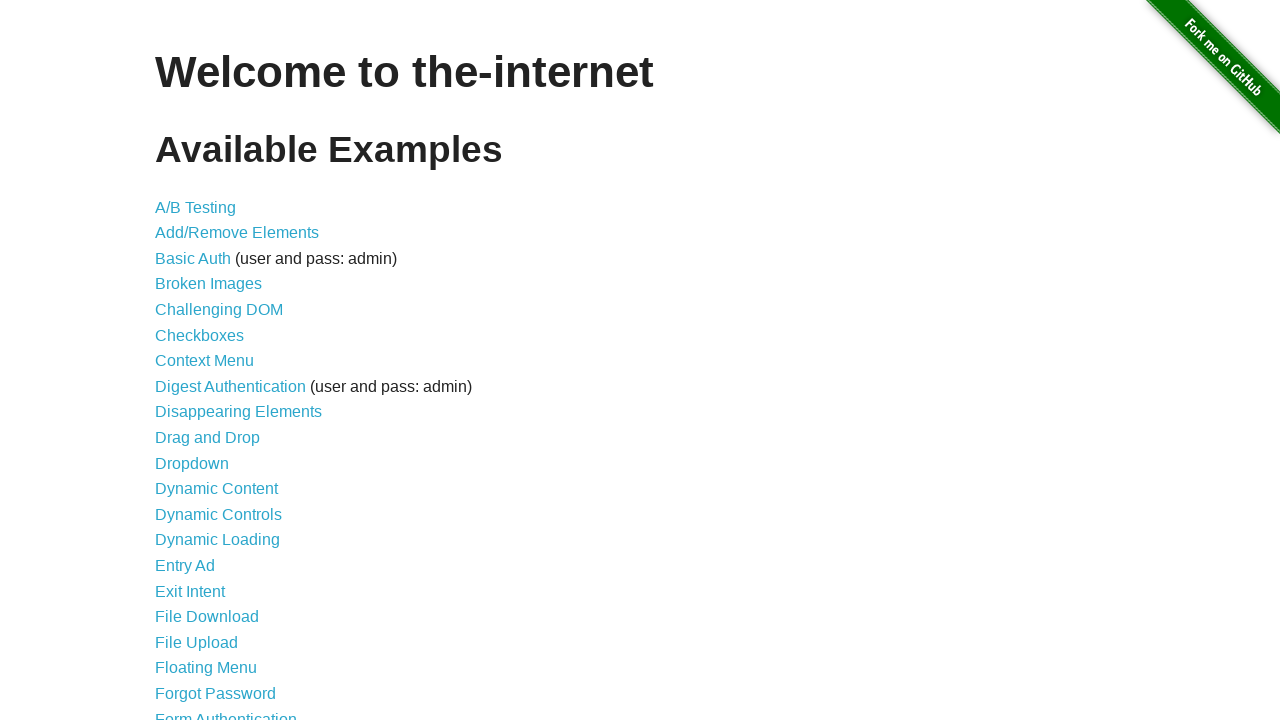

Clicked on Checkboxes link to navigate to checkboxes page at (200, 335) on xpath=//a[text()='Checkboxes']
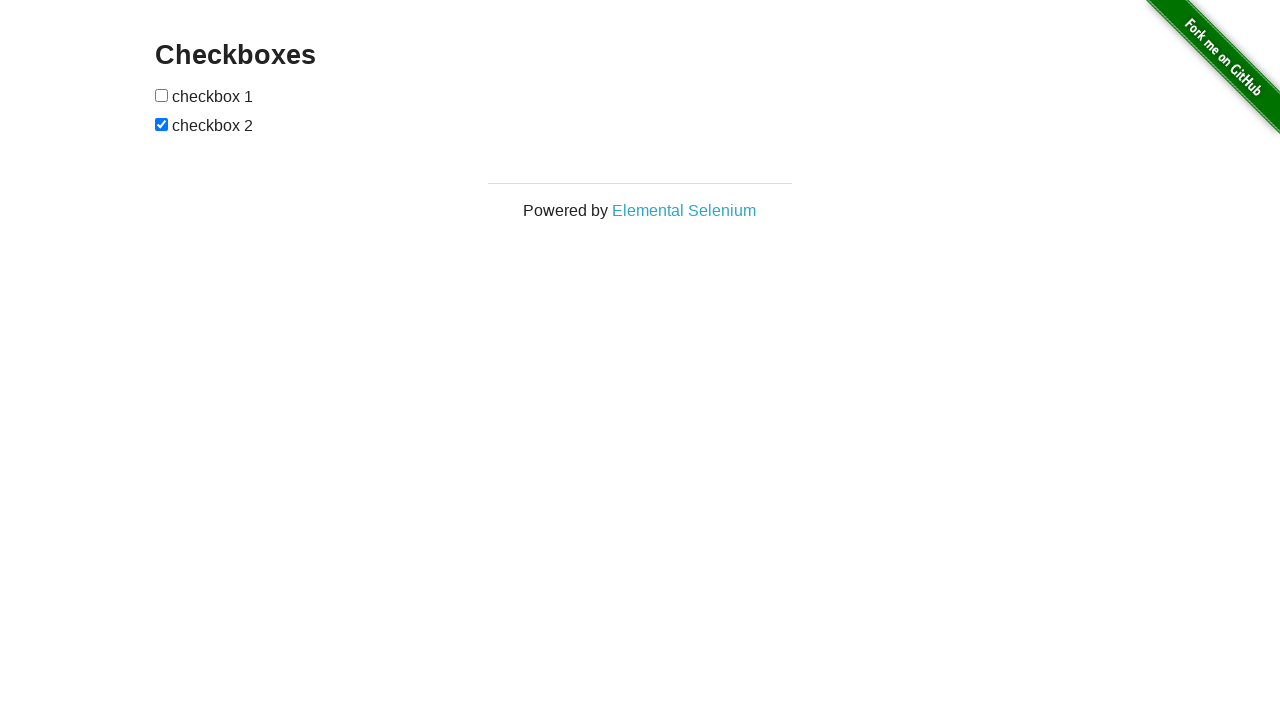

Located first checkbox element
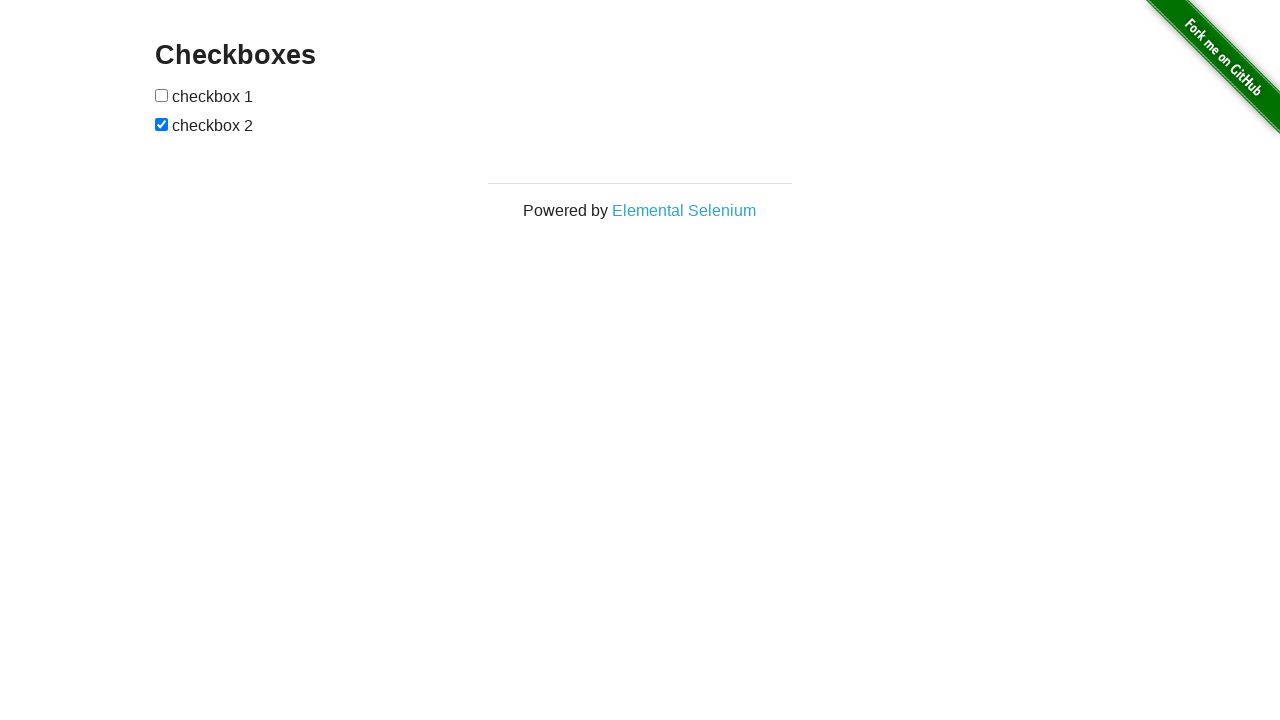

First checkbox was not checked, clicked to select it at (162, 95) on xpath=(//input[@type='checkbox'])[1]
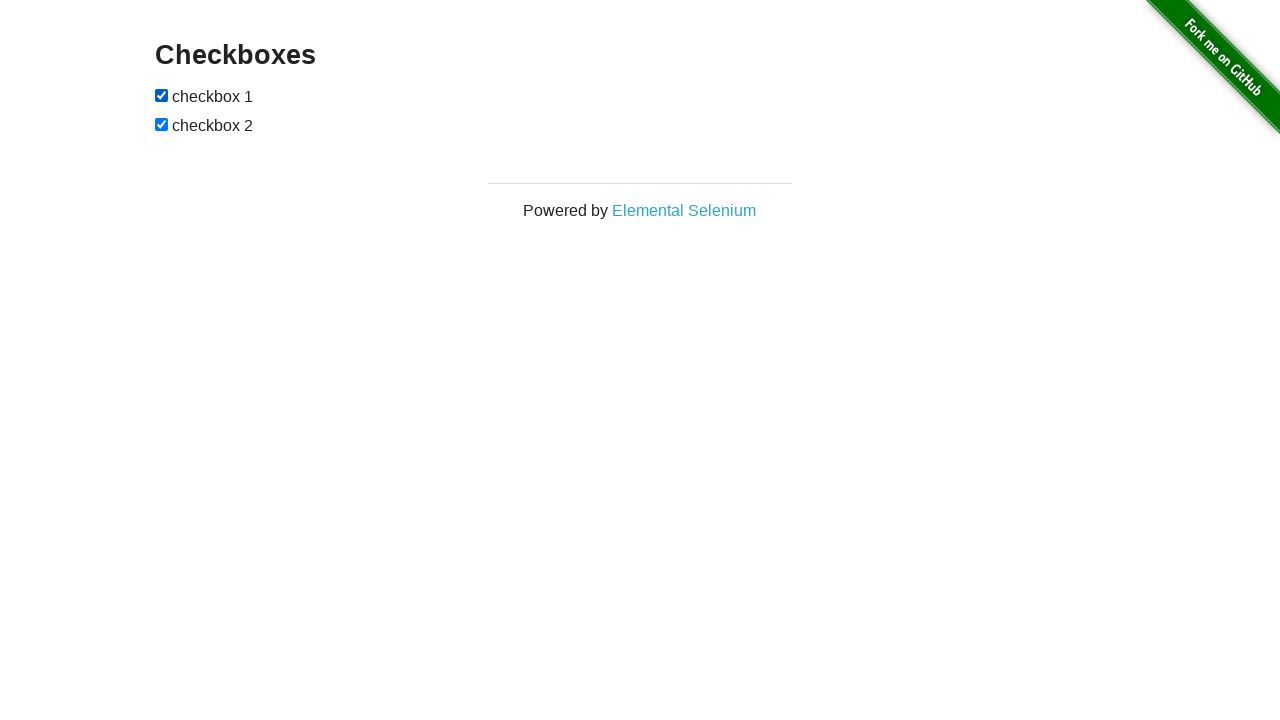

Located second checkbox element
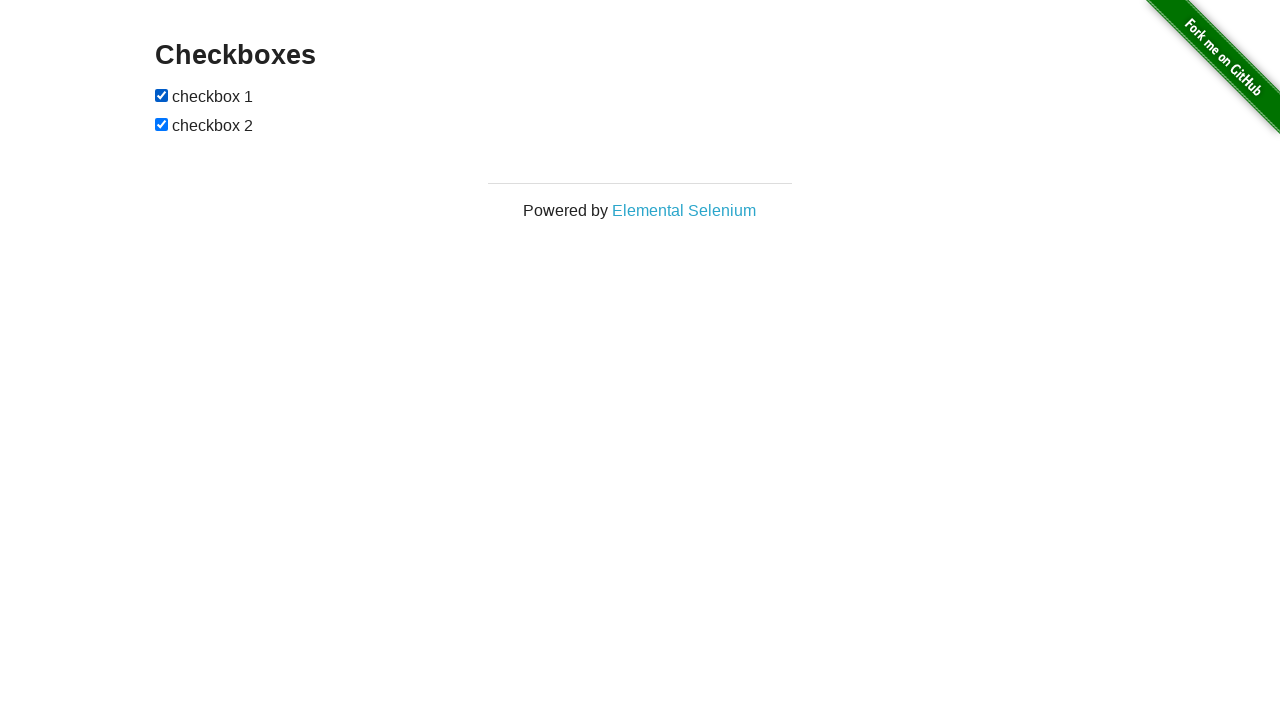

Second checkbox was already checked
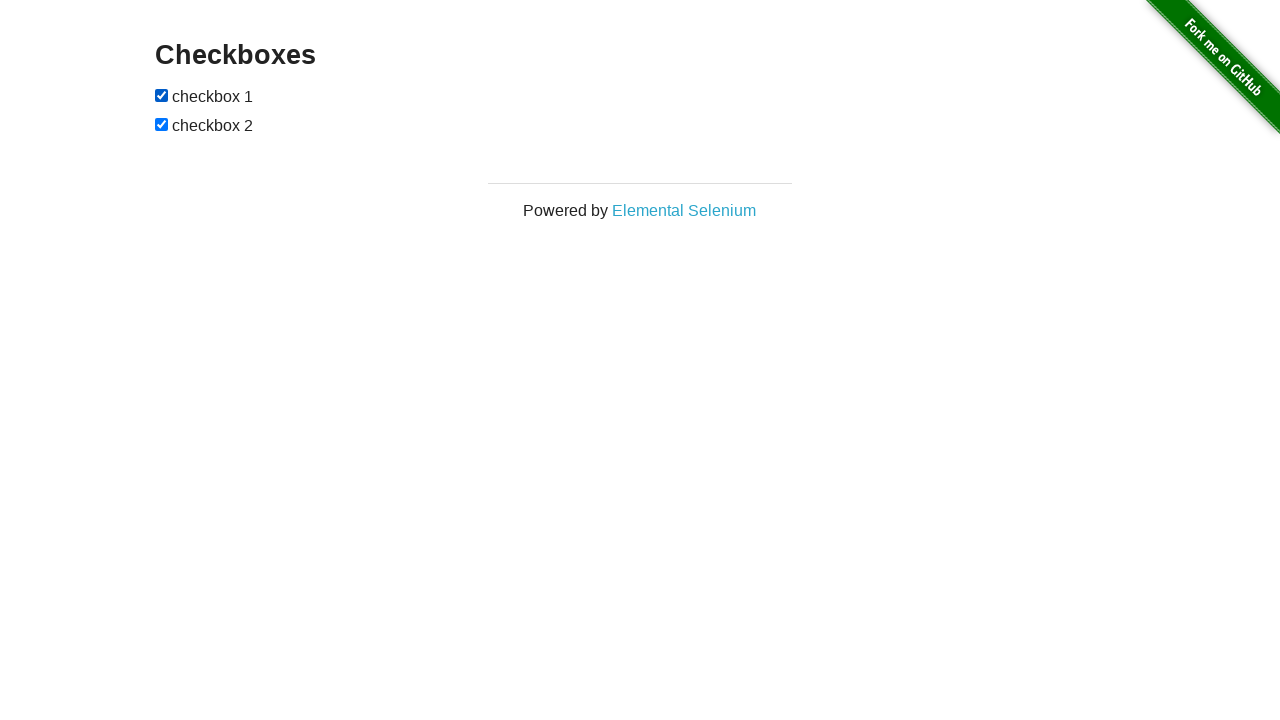

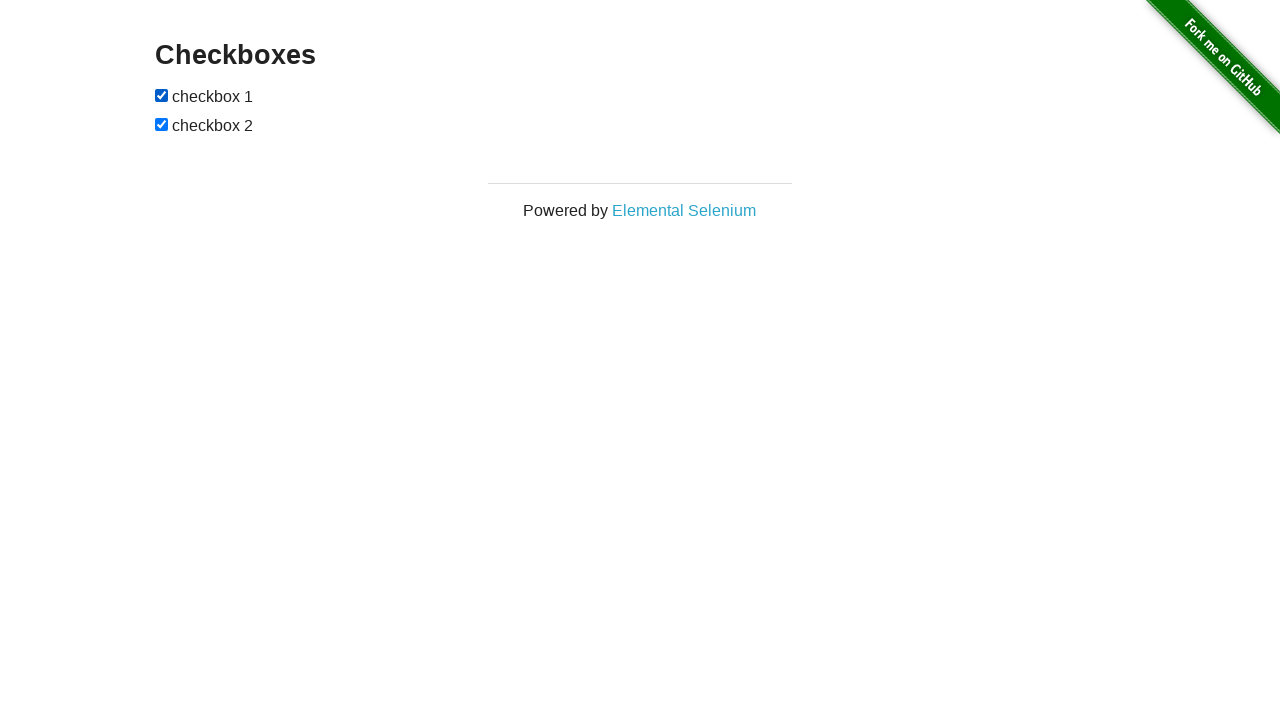